Tests the sign-up/registration functionality on demoblaze.com by clicking the Sign Up link, filling in a randomly generated username and password, and submitting the registration form.

Starting URL: https://www.demoblaze.com/index.html

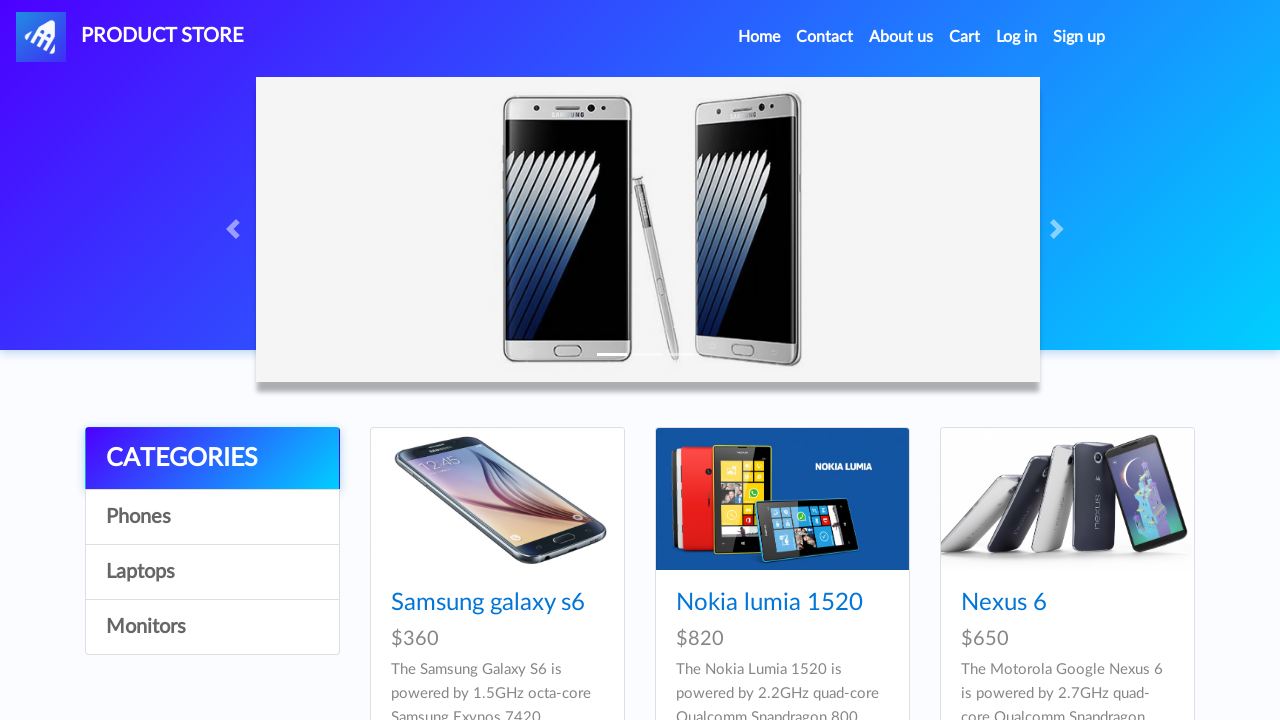

Clicked Sign Up link in navigation at (1079, 37) on xpath=//html/body/nav/div[1]/ul/li[8]/a
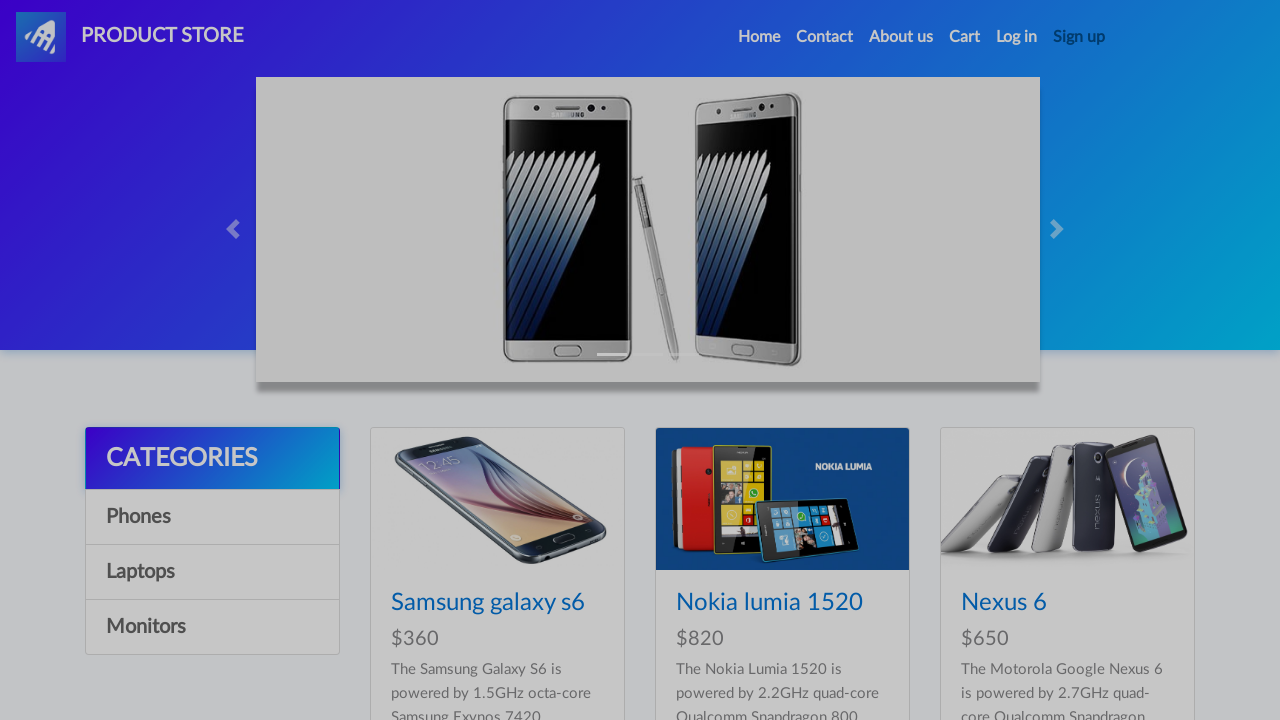

Sign-up modal appeared with username field visible
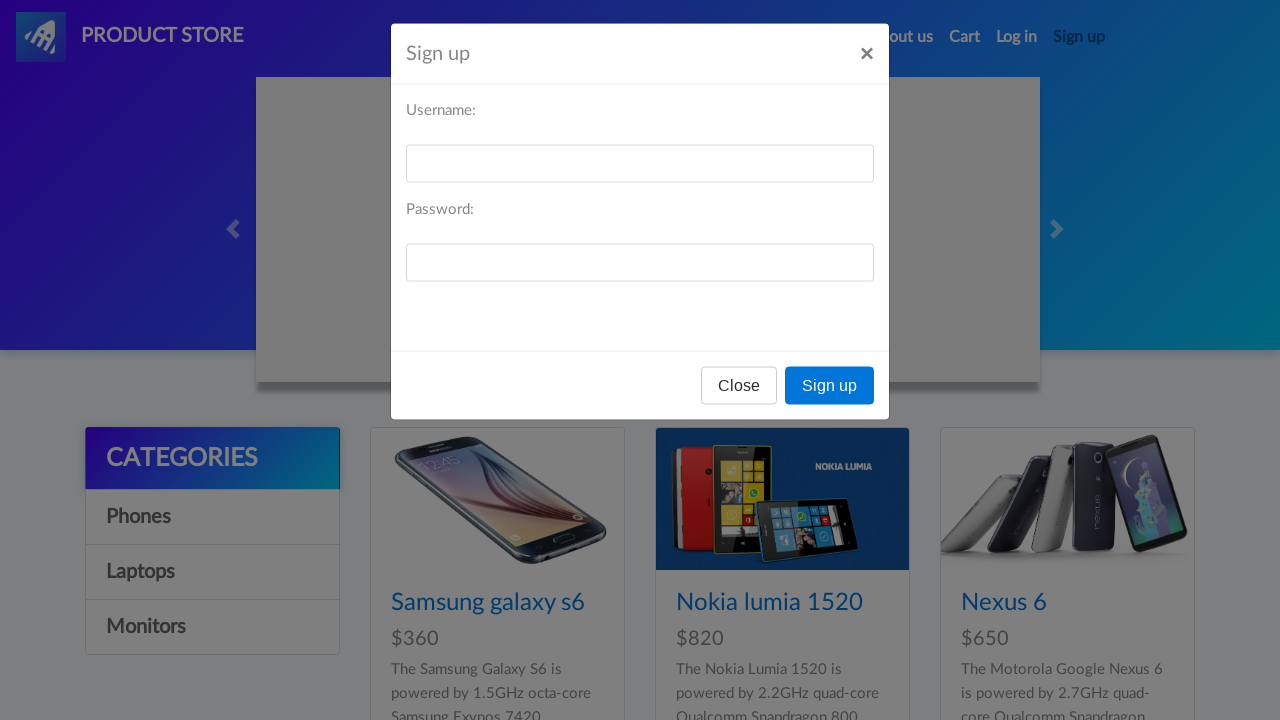

Filled username field with 'testuser_7f3a9b2c4d1e' on #sign-username
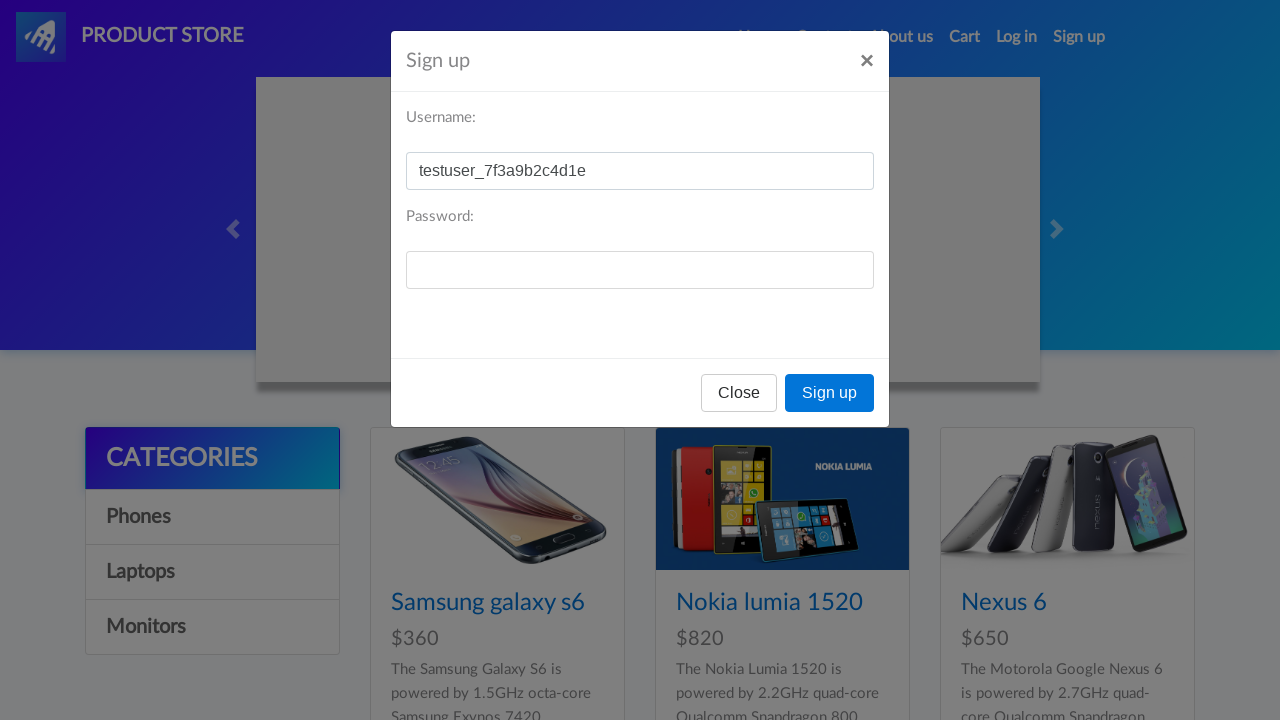

Filled password field with 'user-pass' on #sign-password
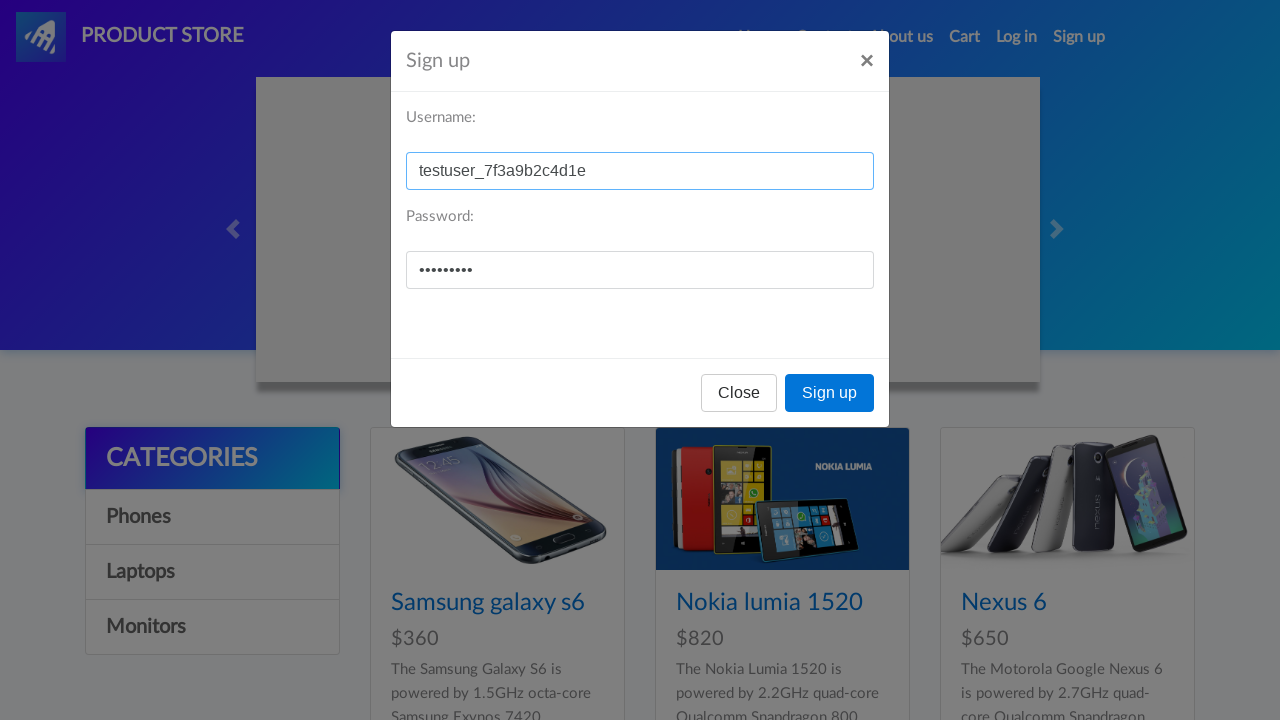

Clicked Sign Up button in modal at (830, 393) on xpath=//html/body/div[2]/div/div/div[3]/button[2]
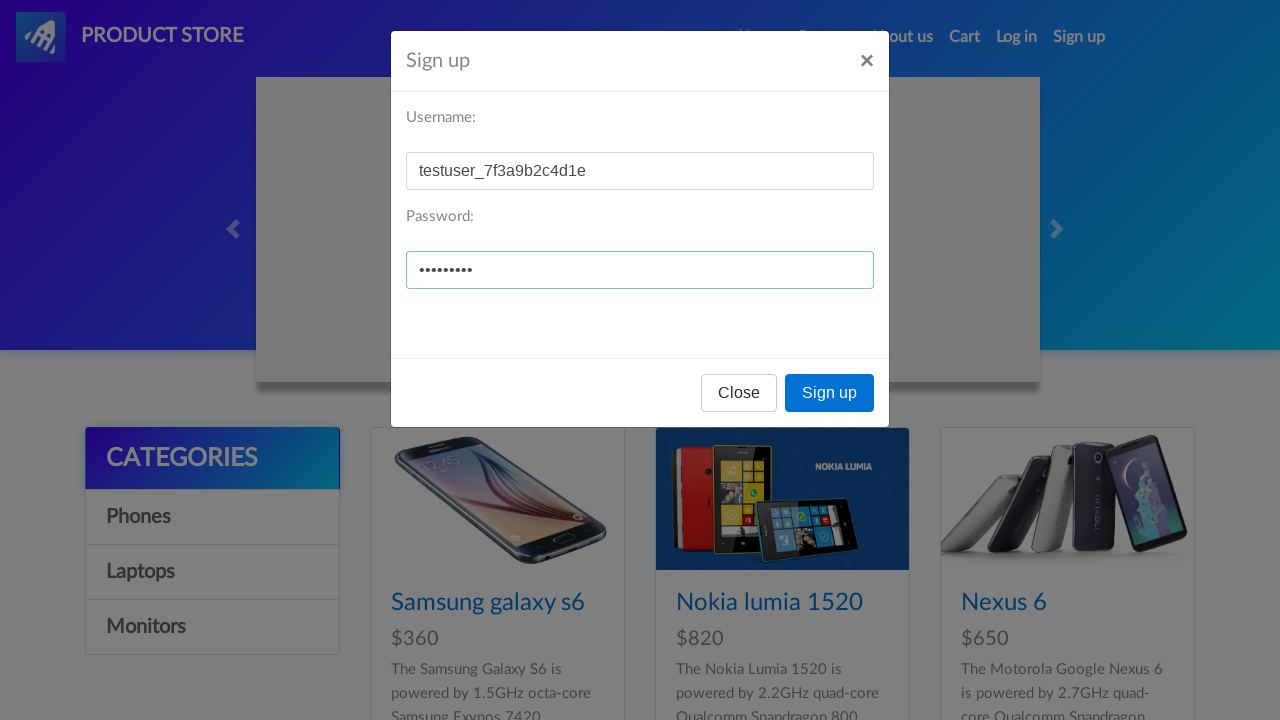

Waited 1000ms for alert to appear
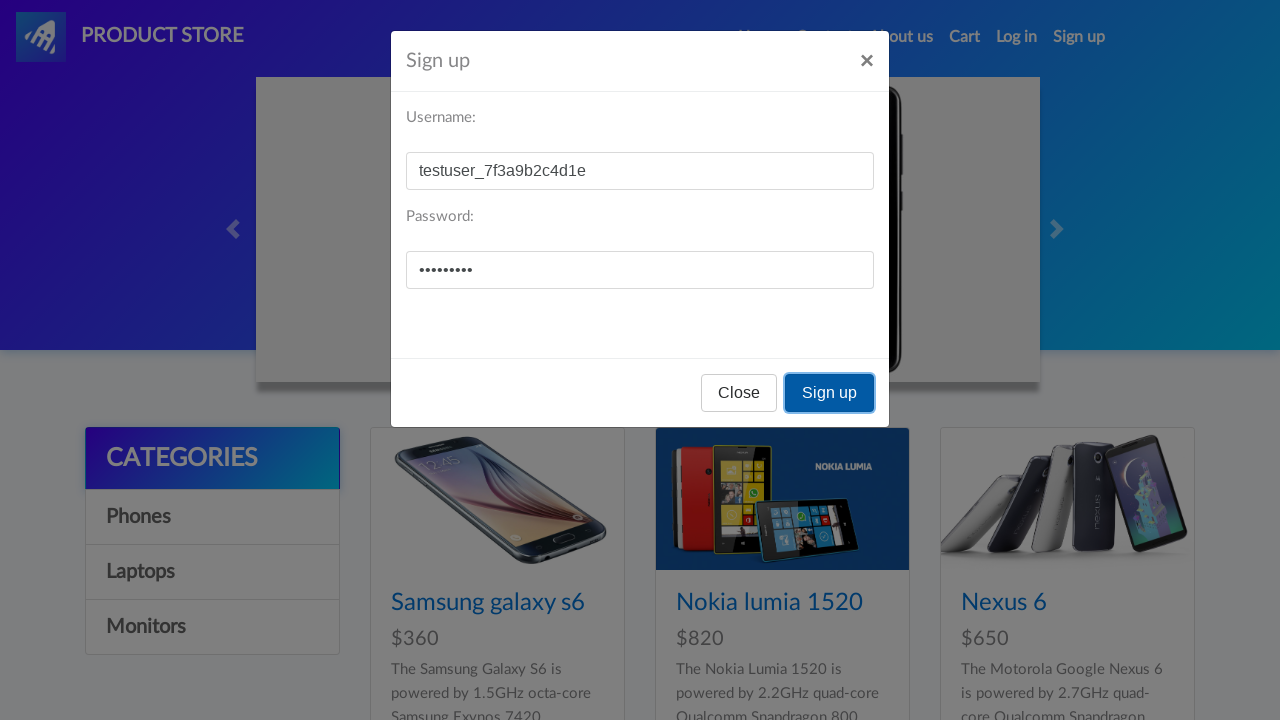

Located success message 'Sign up successful'
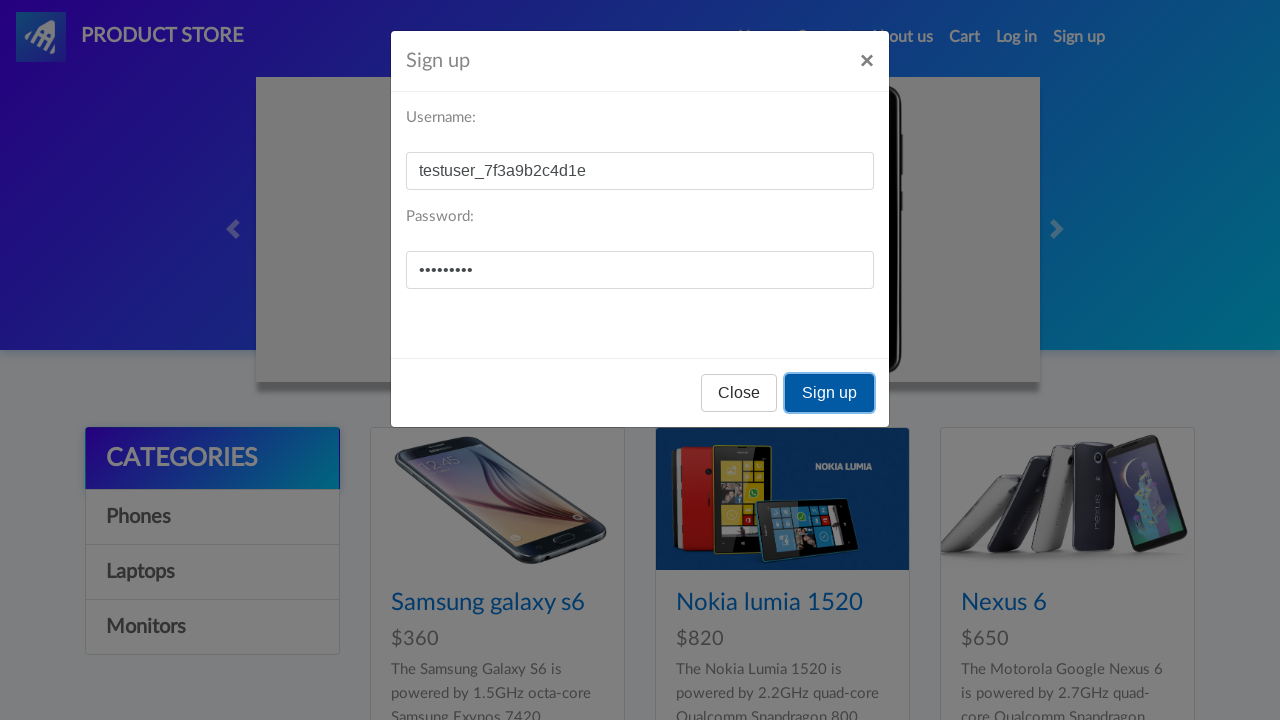

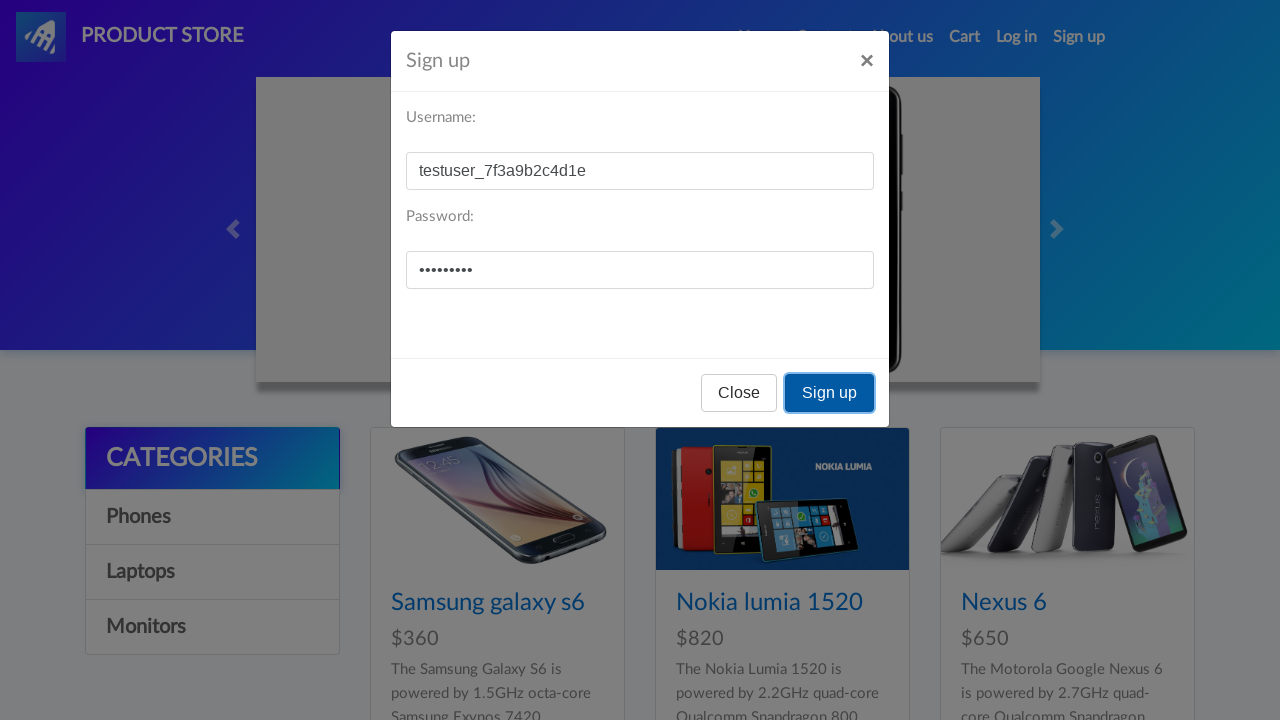